Tests a math challenge form by reading a displayed value, calculating the result using a logarithmic formula, filling in the answer, selecting checkbox and radio options, and submitting the form.

Starting URL: http://suninjuly.github.io/math.html

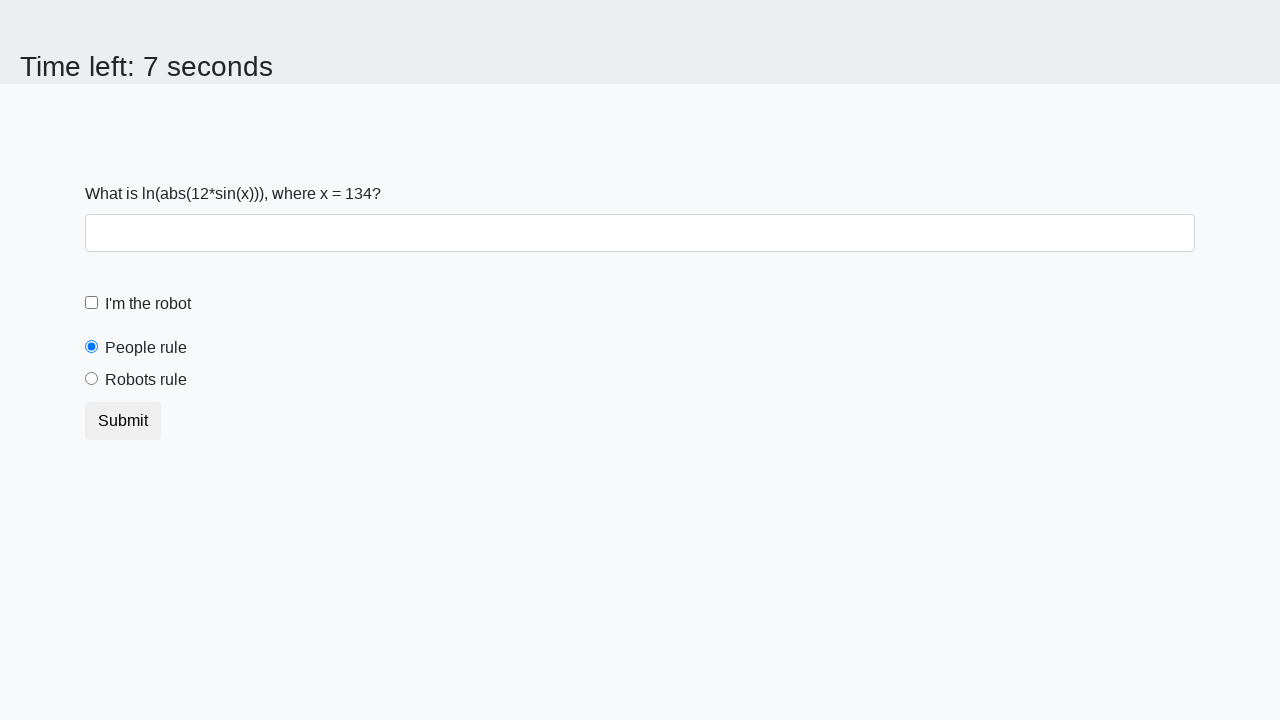

Located the x value input element on the math challenge form
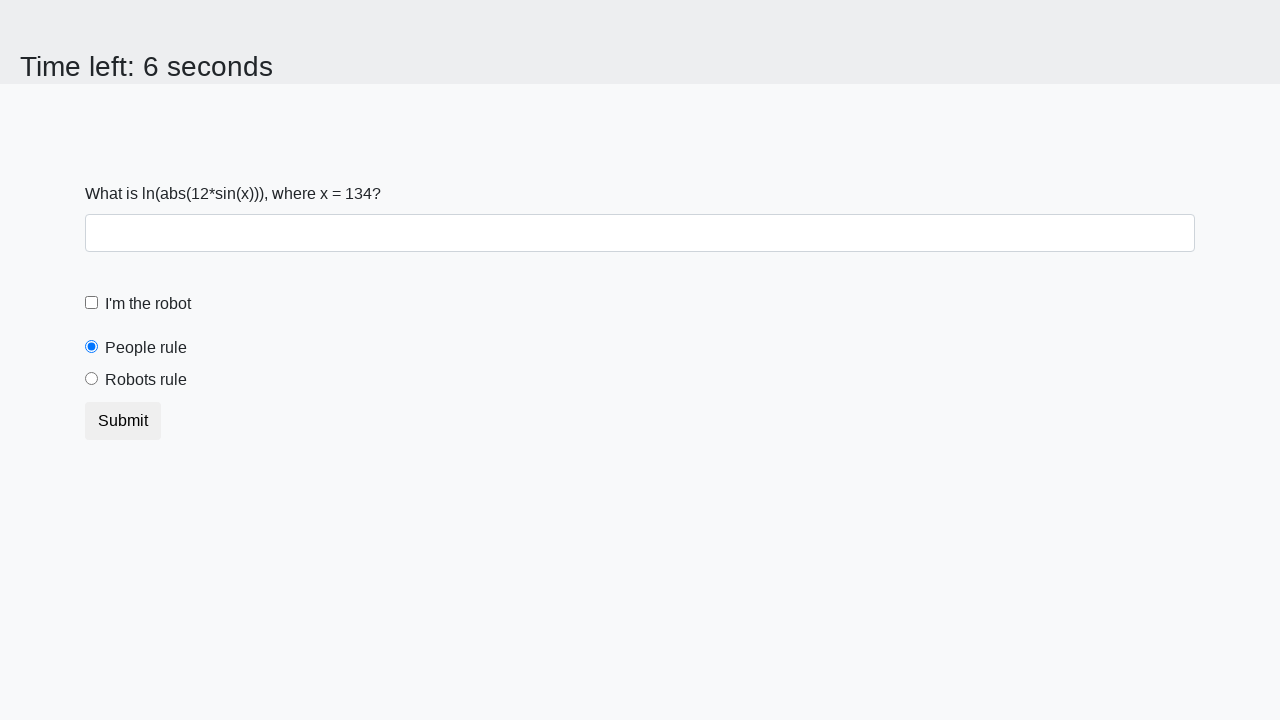

Read x value from form: 134
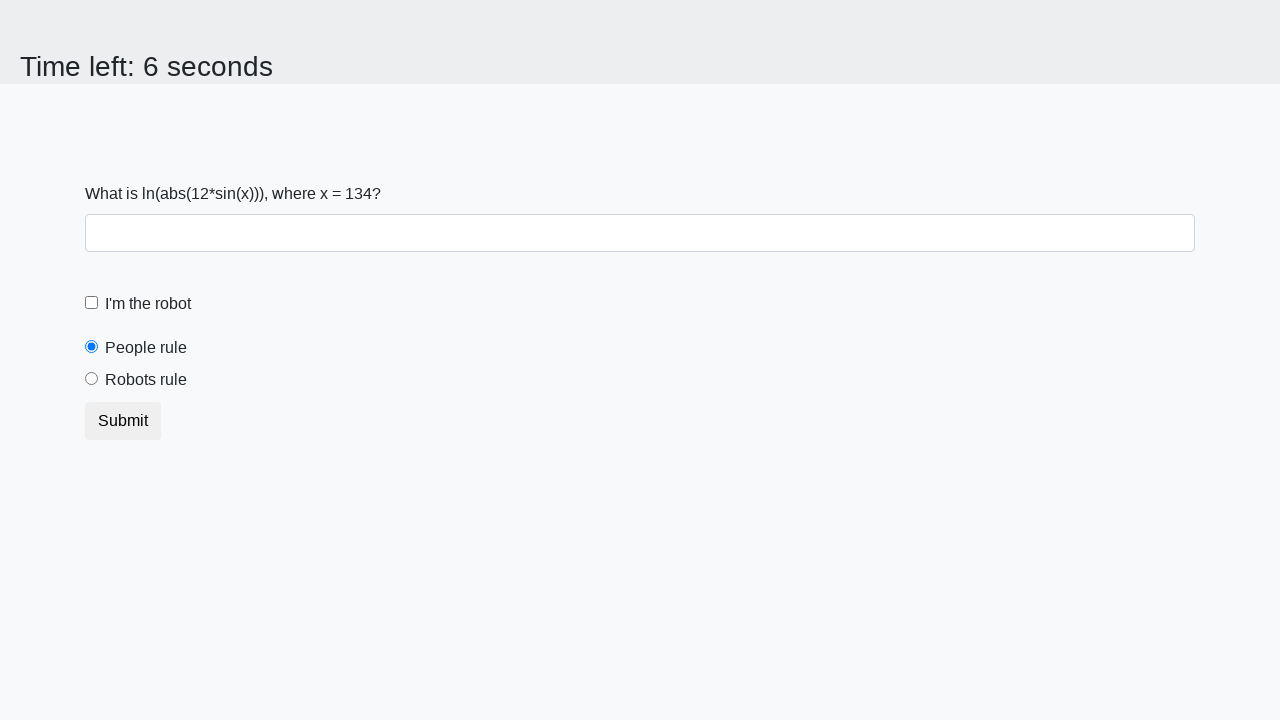

Calculated logarithmic result: 2.3637834605416814
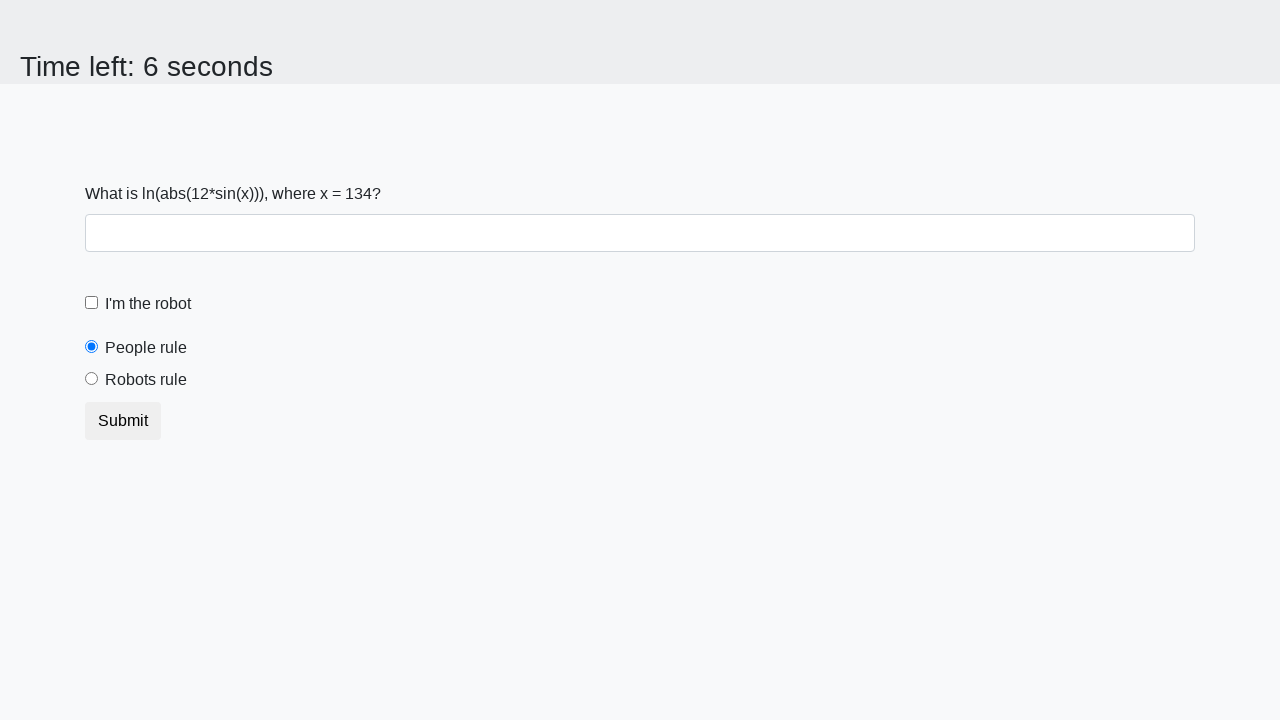

Filled answer field with calculated result: 2.3637834605416814 on input#answer
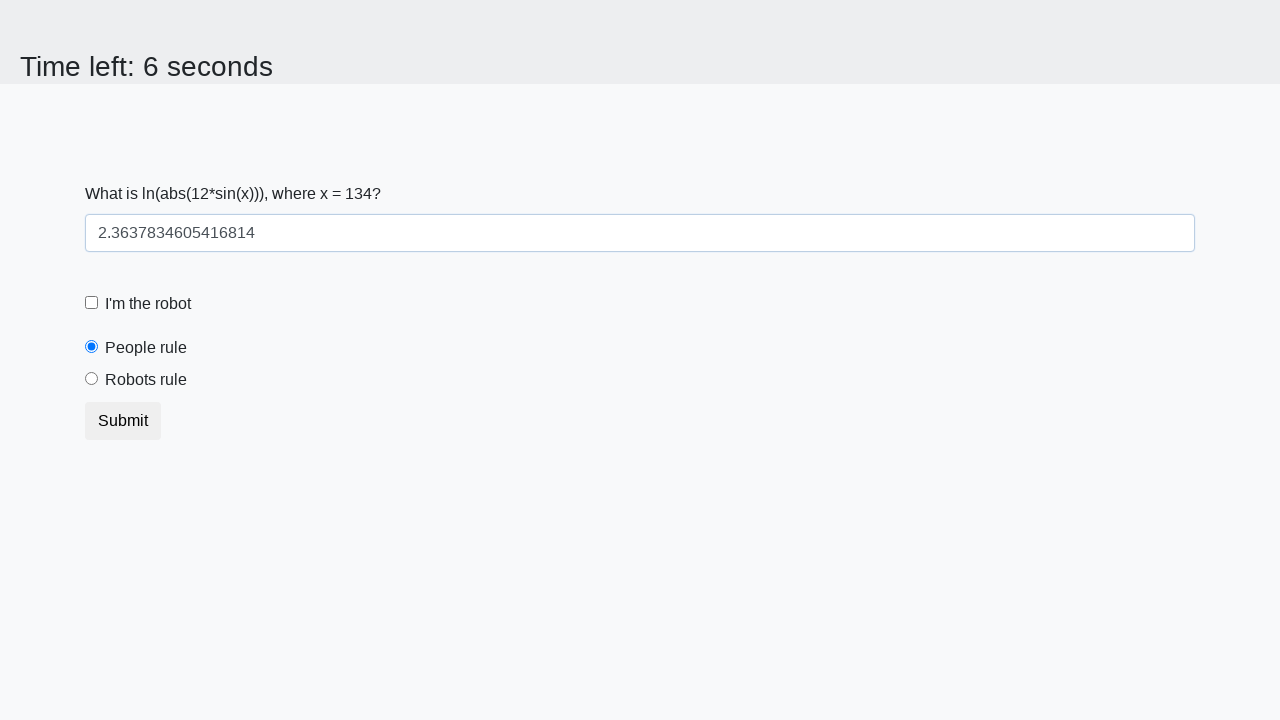

Clicked the robot checkbox to confirm it is a robot at (92, 303) on input#robotCheckbox
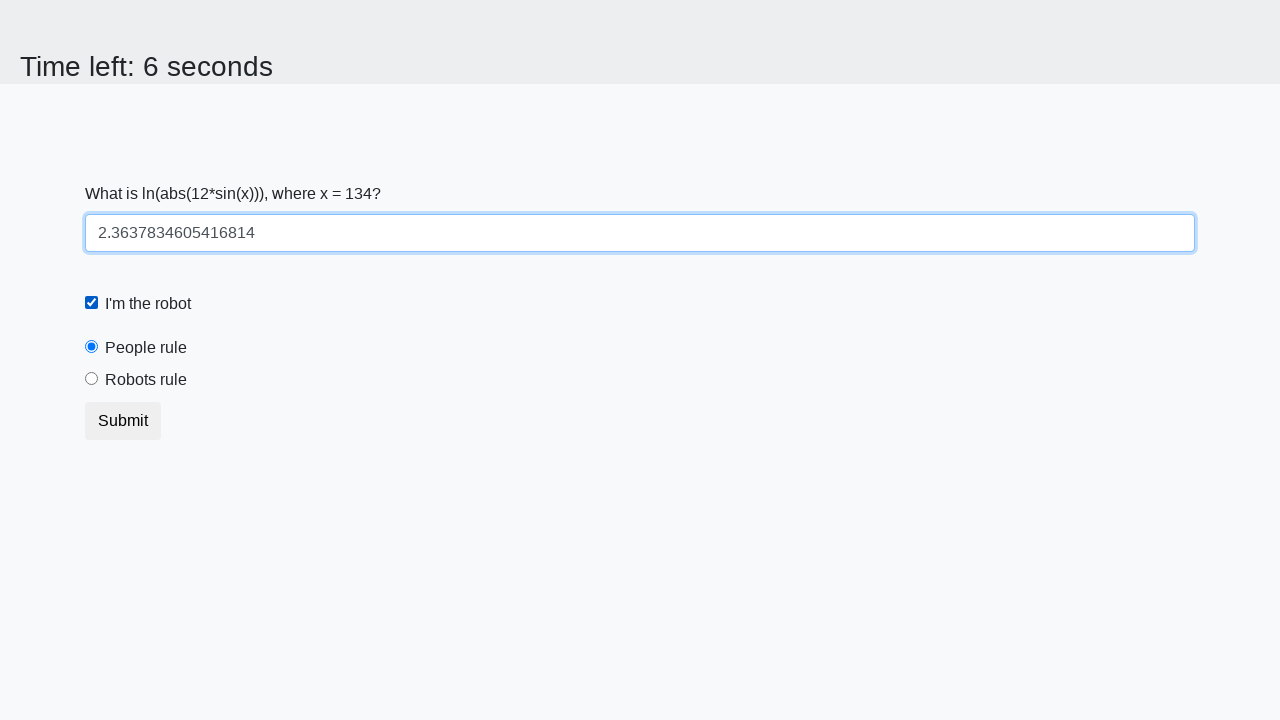

Selected the robots rule radio button at (92, 379) on input#robotsRule
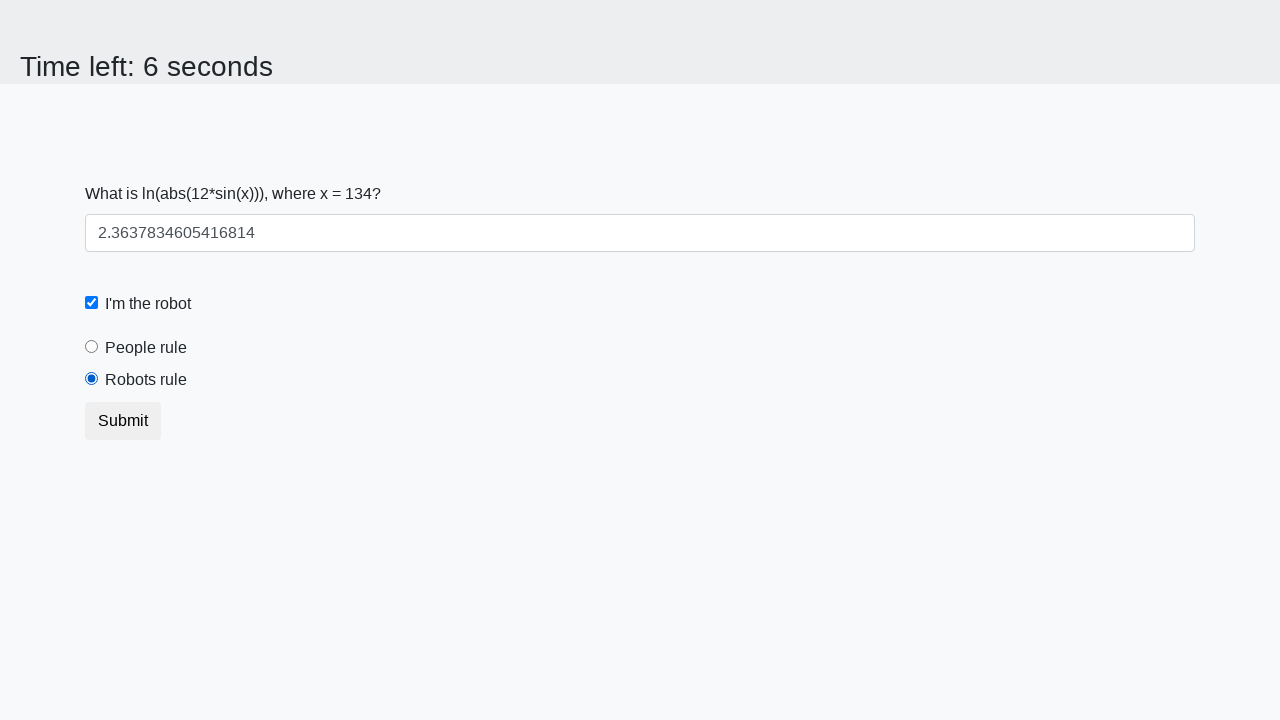

Clicked submit button to submit the math challenge form at (123, 421) on button.btn
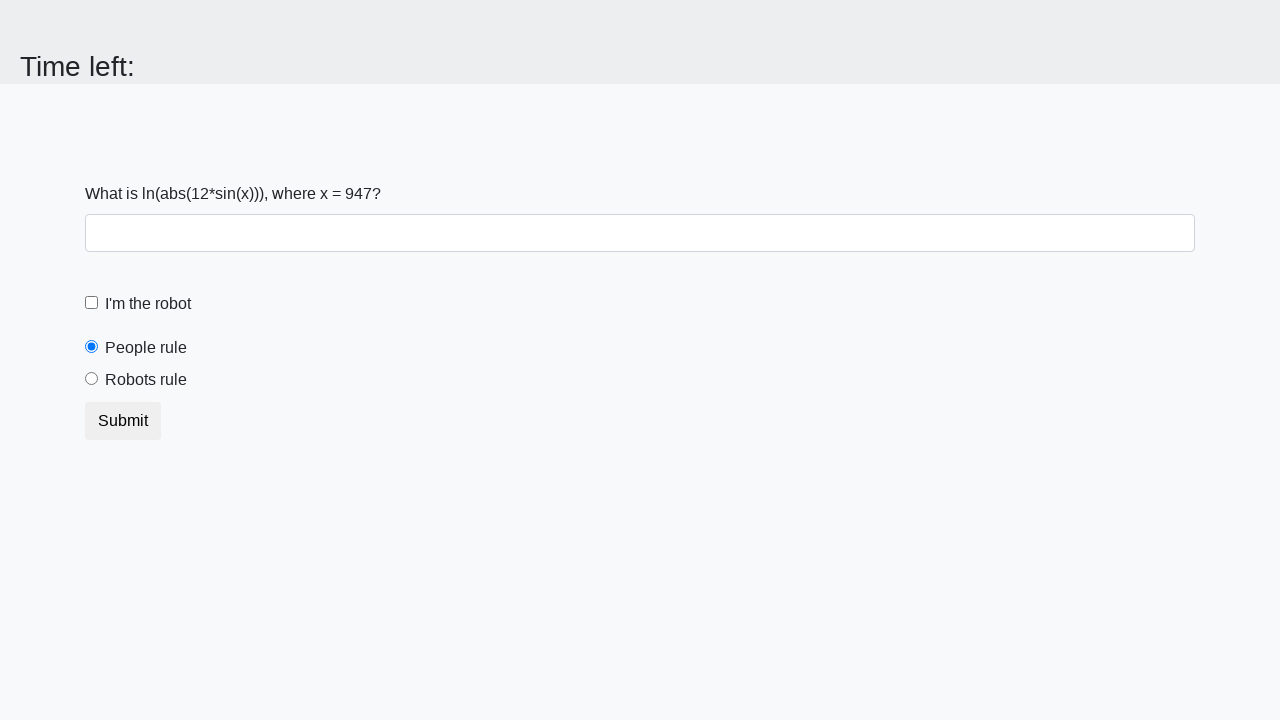

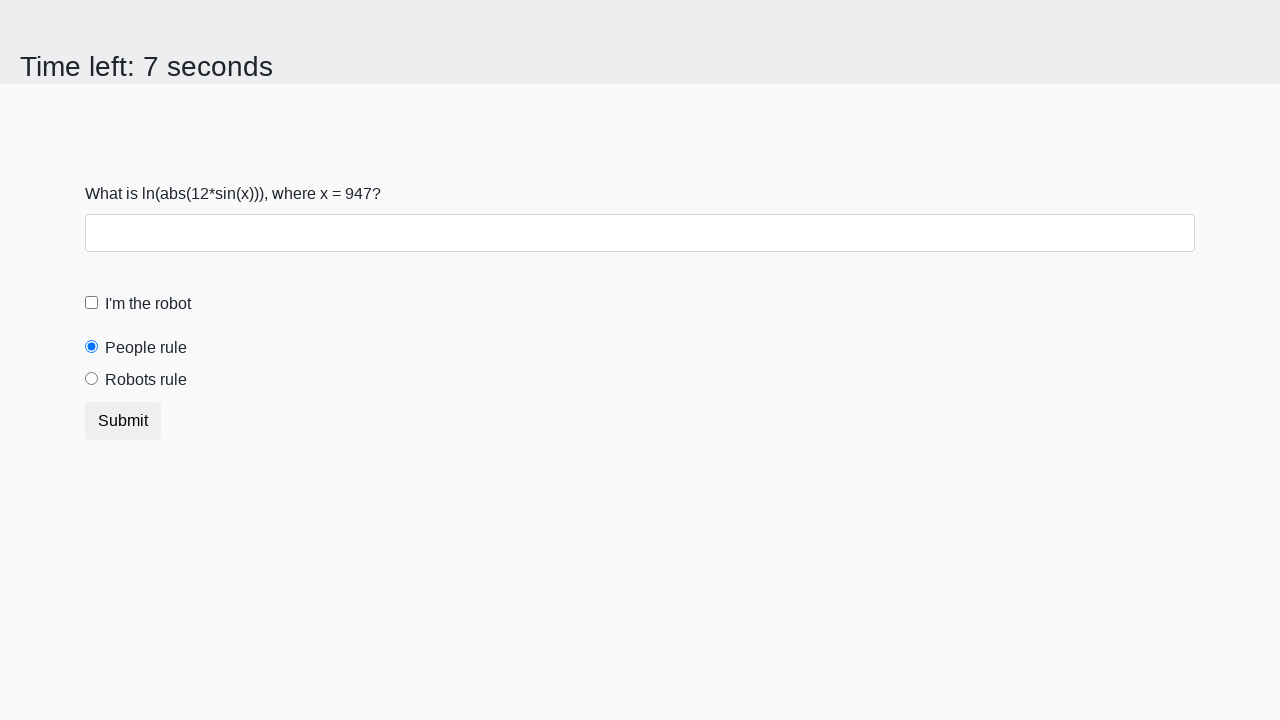